Tests clearing the complete state of all items by checking and then unchecking the toggle all

Starting URL: https://demo.playwright.dev/todomvc

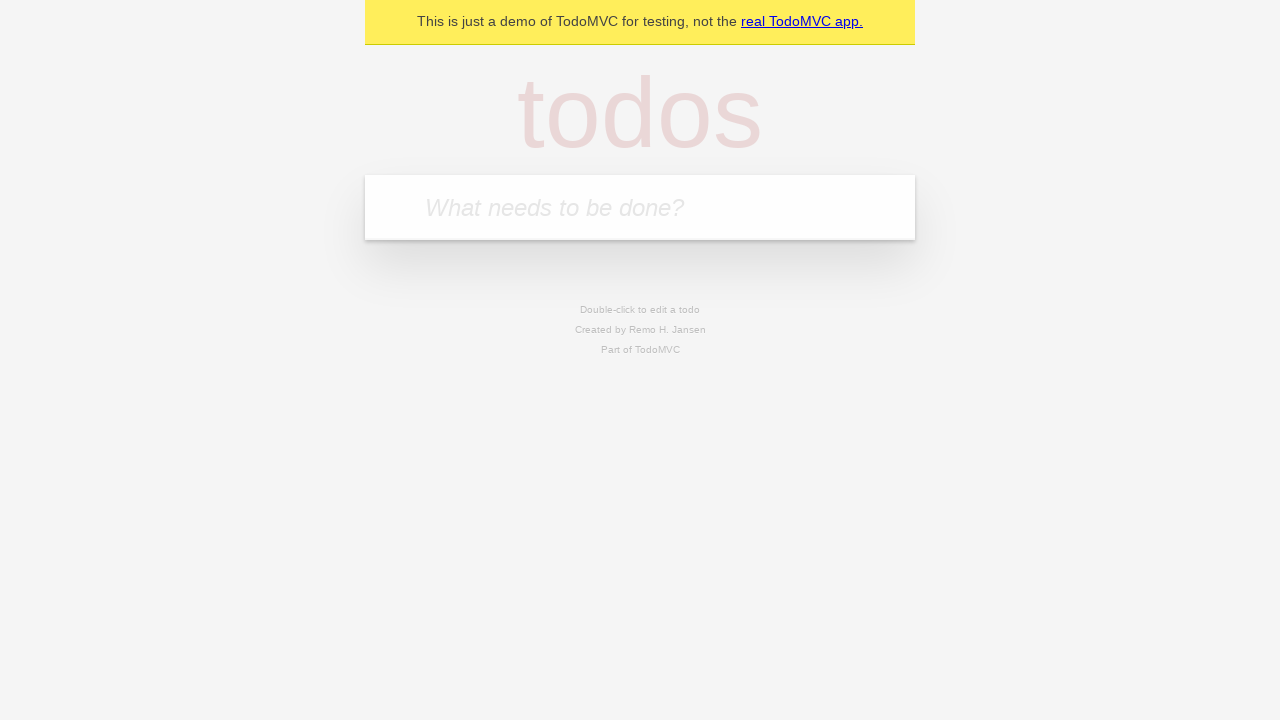

Filled first todo item with 'buy some cheese' on internal:attr=[placeholder="What needs to be done?"i]
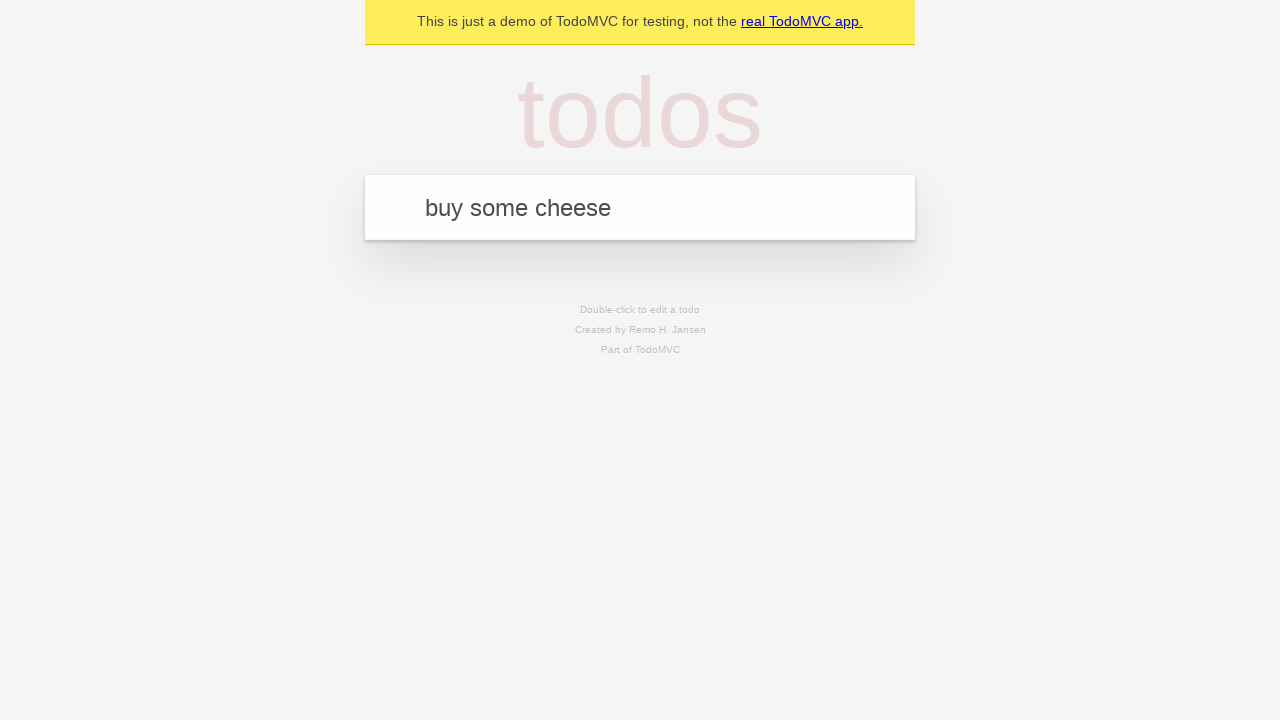

Pressed Enter to add first todo item on internal:attr=[placeholder="What needs to be done?"i]
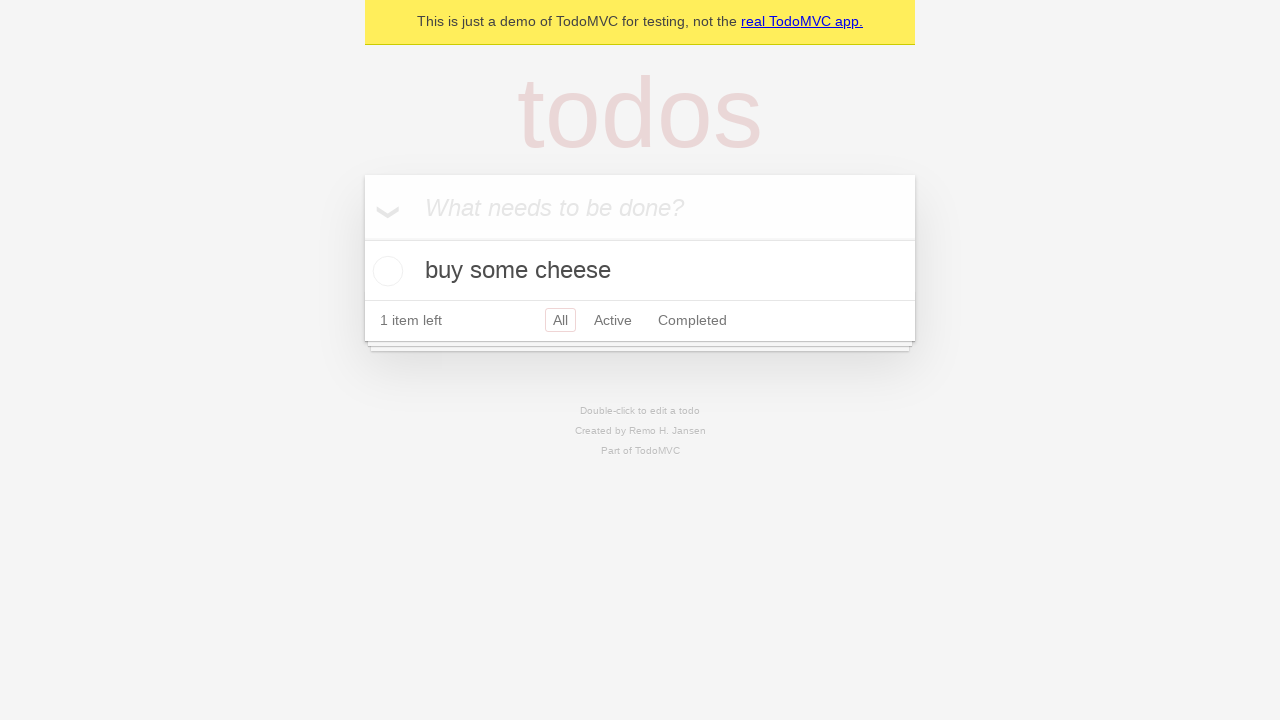

Filled second todo item with 'feed the cat' on internal:attr=[placeholder="What needs to be done?"i]
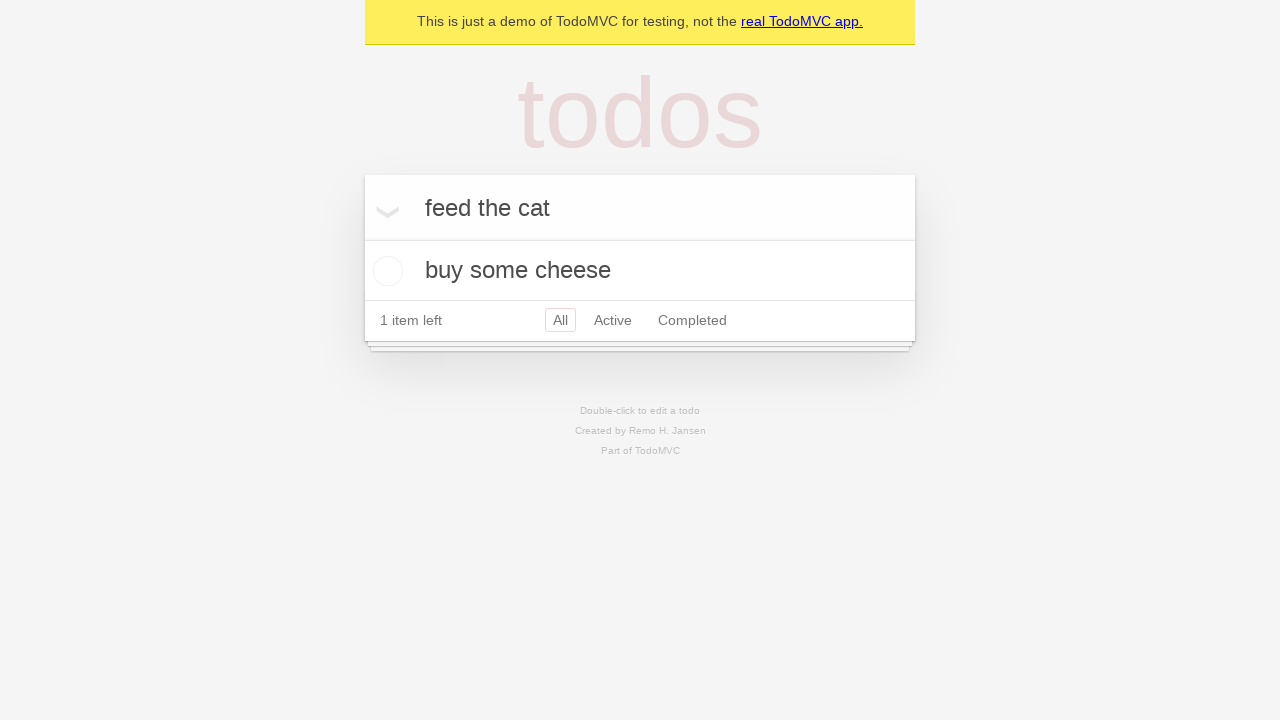

Pressed Enter to add second todo item on internal:attr=[placeholder="What needs to be done?"i]
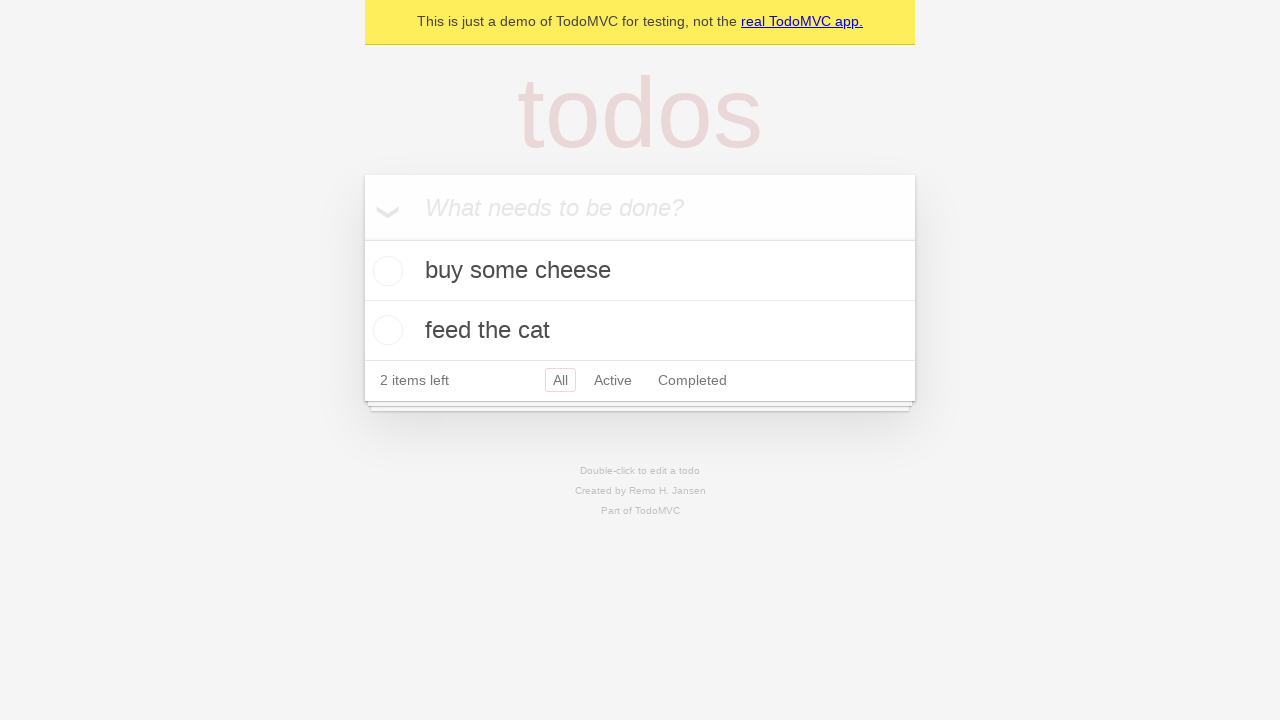

Filled third todo item with 'book a doctors appointment' on internal:attr=[placeholder="What needs to be done?"i]
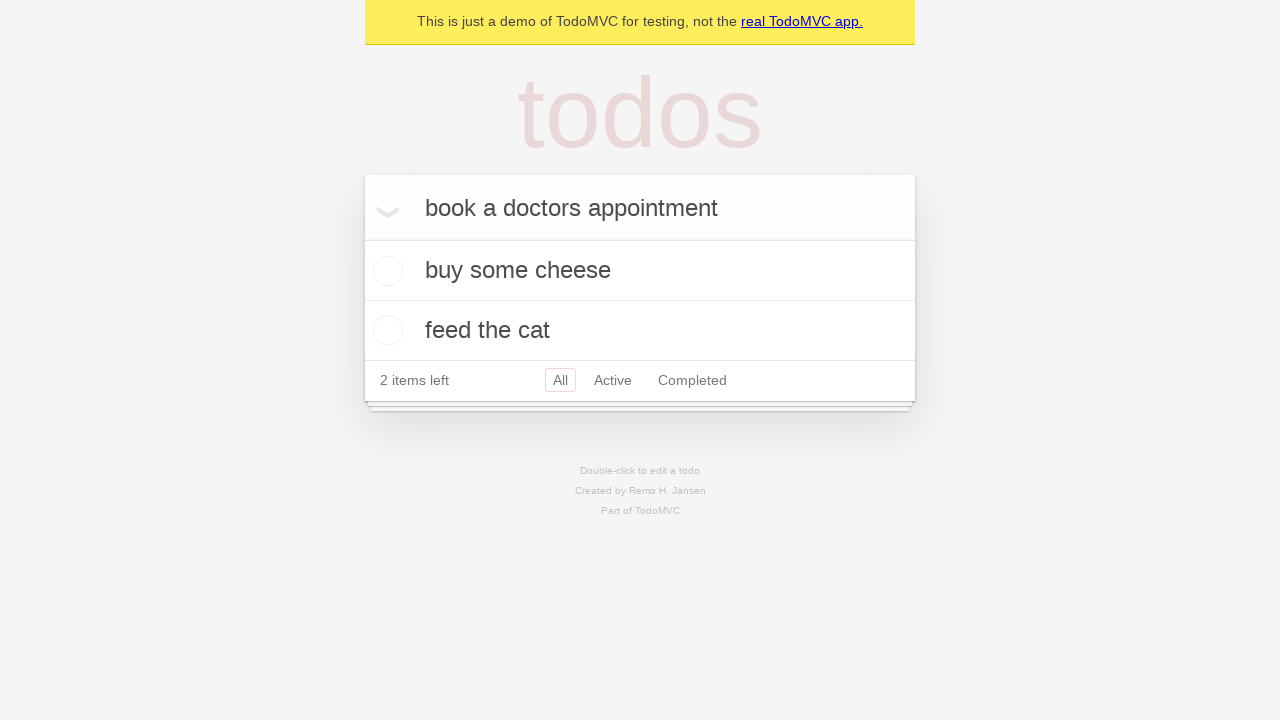

Pressed Enter to add third todo item on internal:attr=[placeholder="What needs to be done?"i]
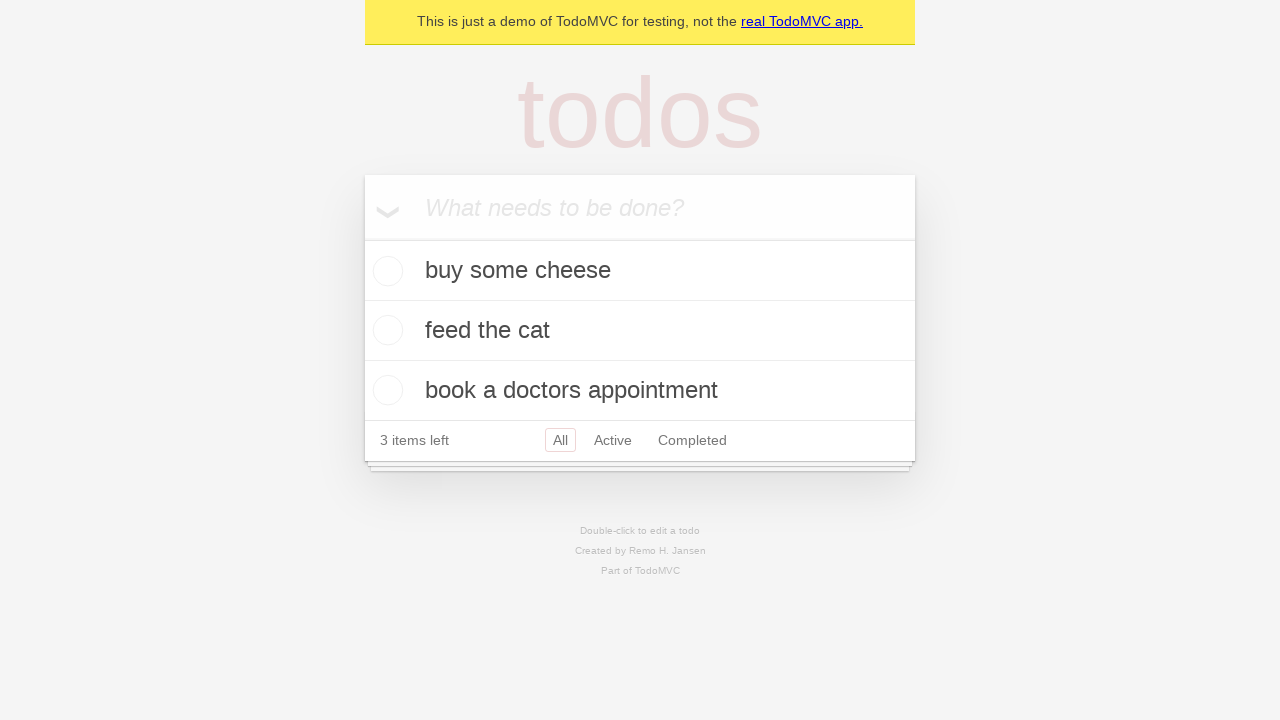

Located 'Mark all as complete' toggle button
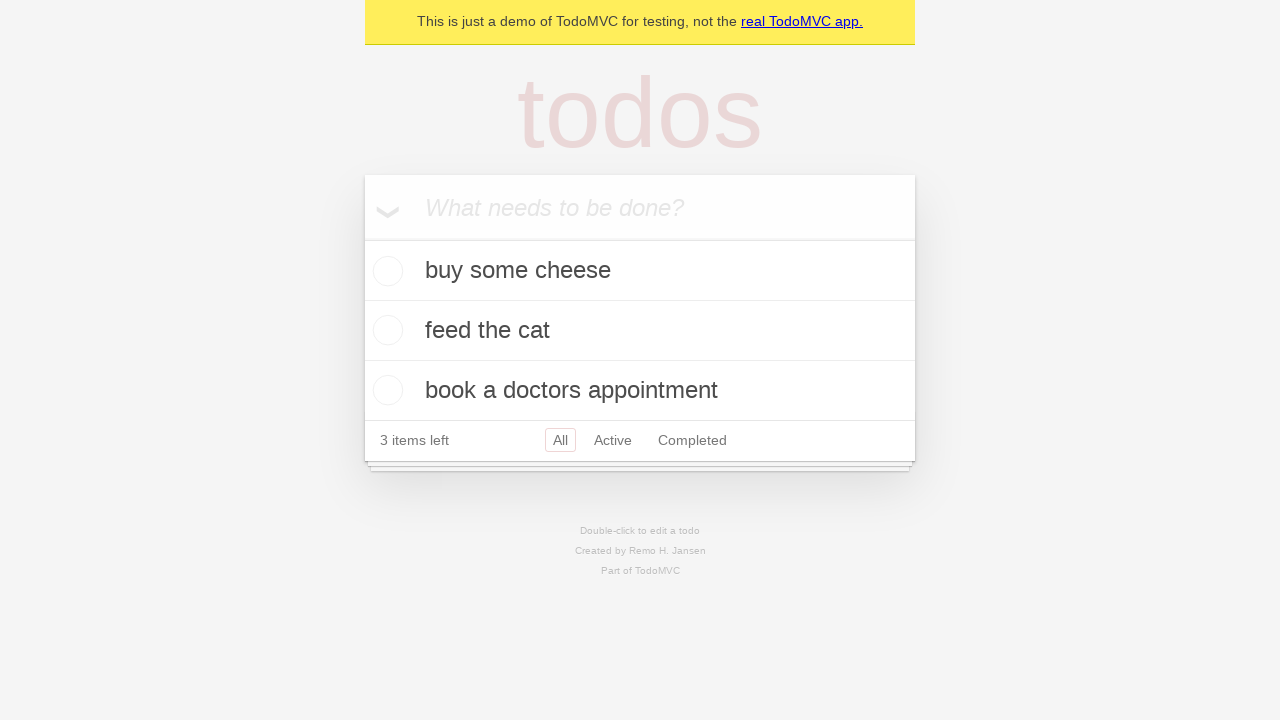

Checked 'Mark all as complete' toggle to mark all items as complete at (362, 238) on internal:label="Mark all as complete"i
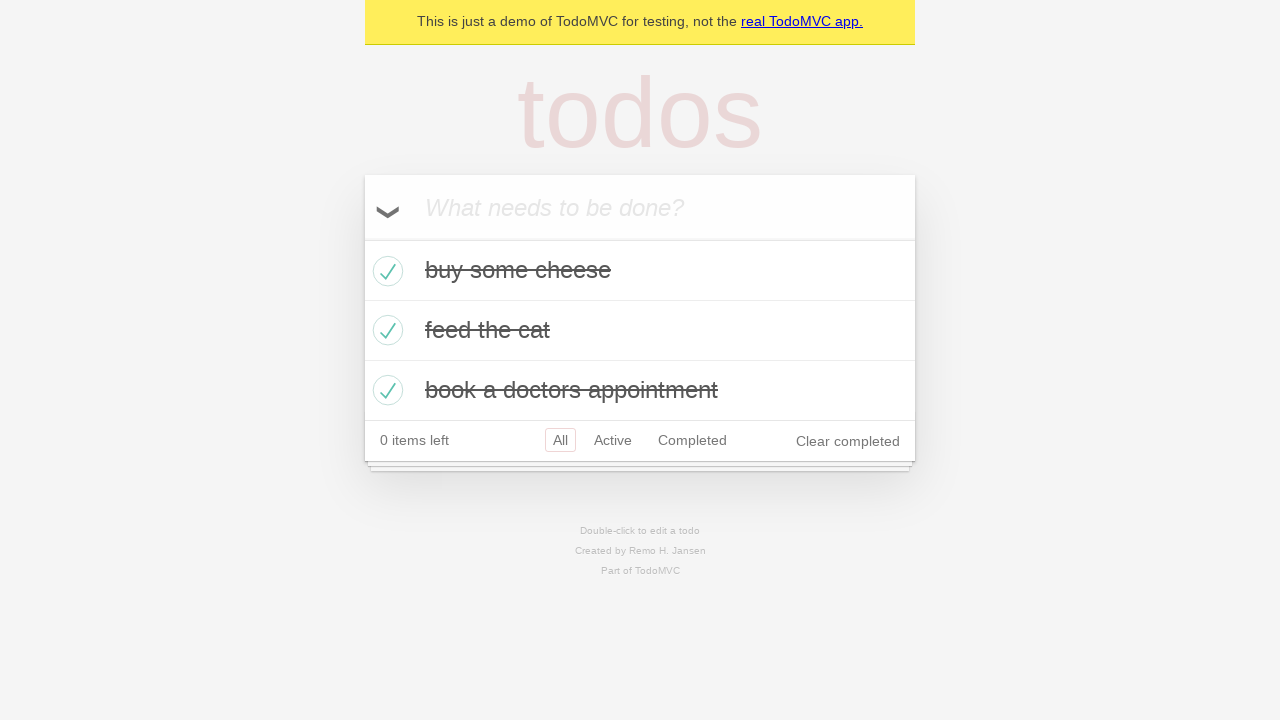

Unchecked 'Mark all as complete' toggle to clear complete state of all items at (362, 238) on internal:label="Mark all as complete"i
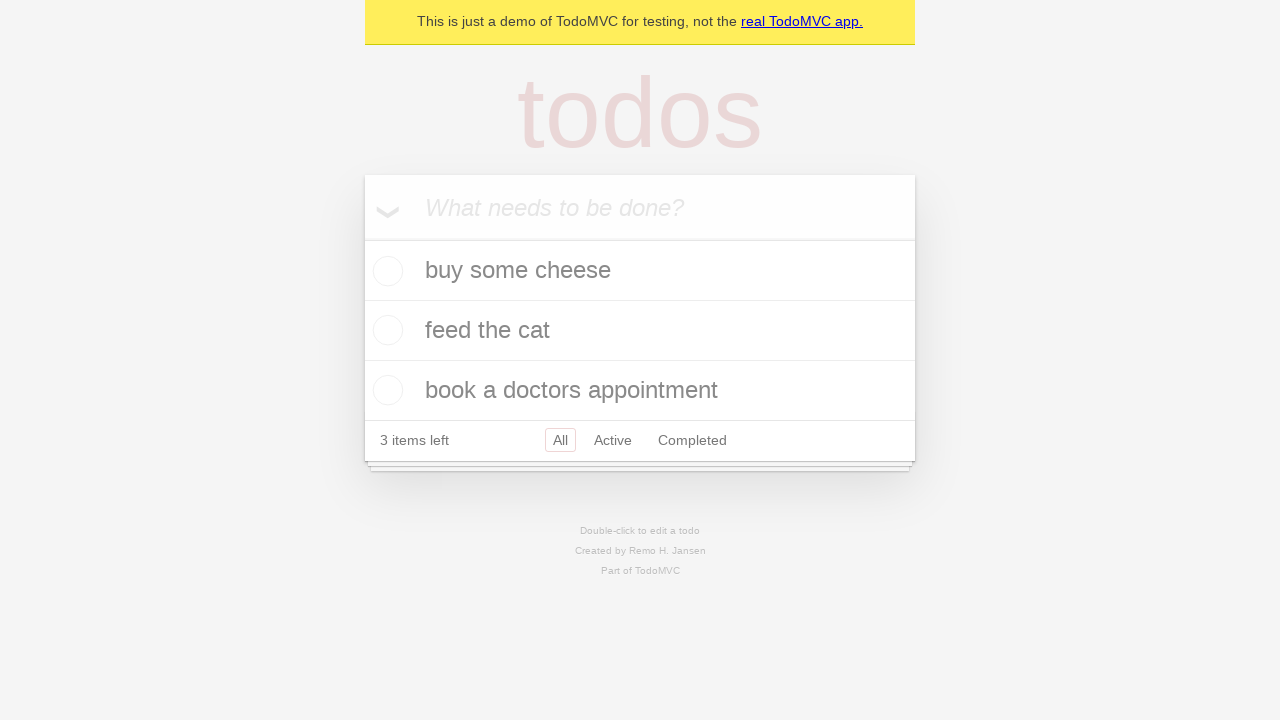

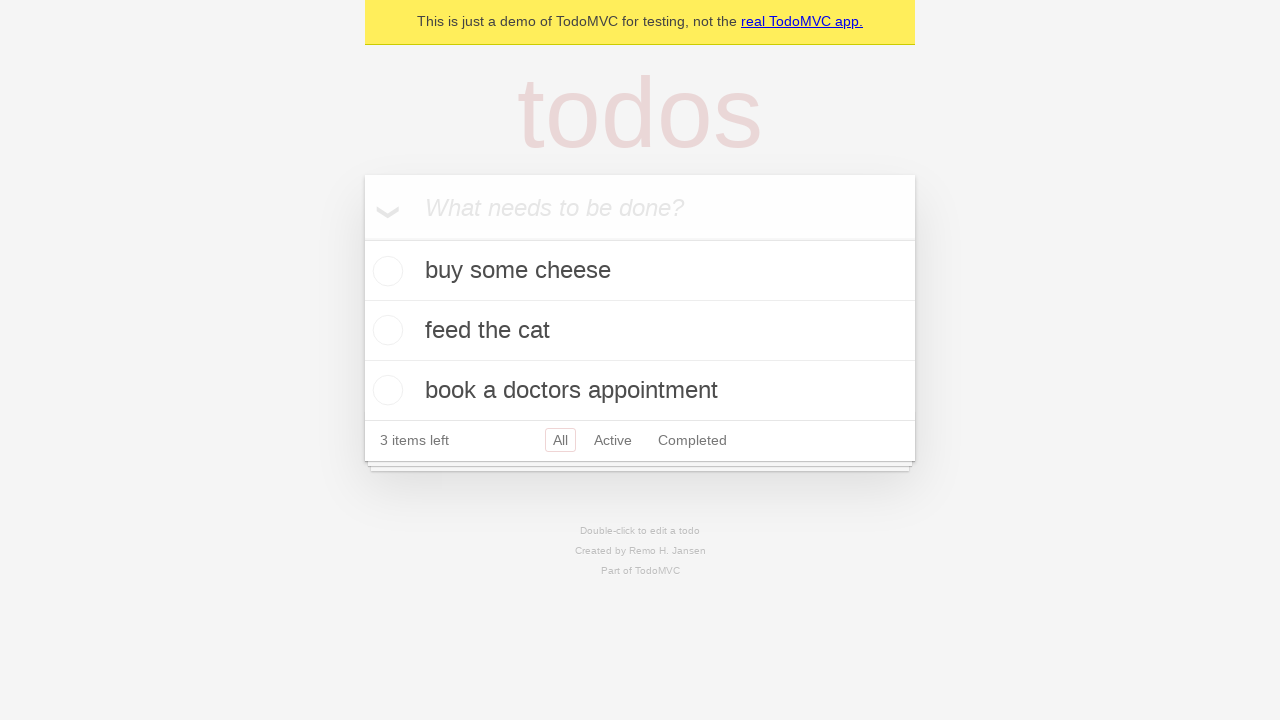